Navigates to the Rahul Shetty Academy Selenium Practice page to verify it loads successfully

Starting URL: https://rahulshettyacademy.com/seleniumPractise/#/

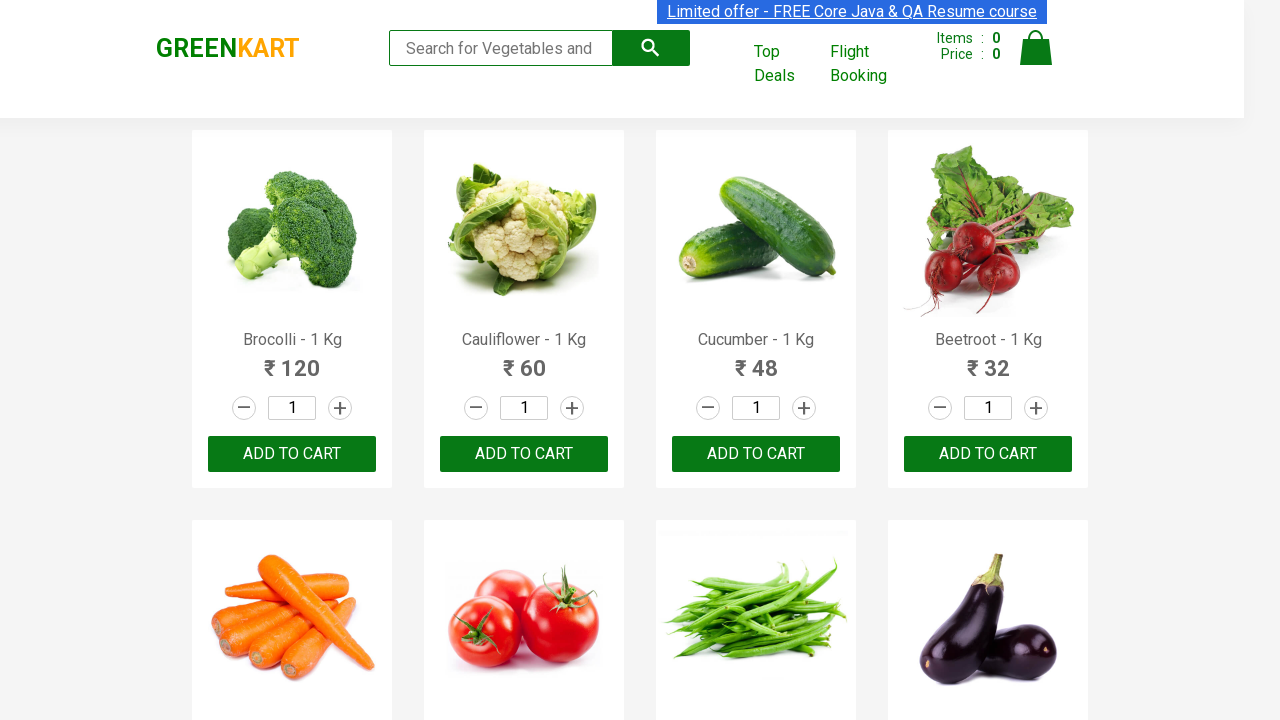

Waited for page to load - DOM content loaded
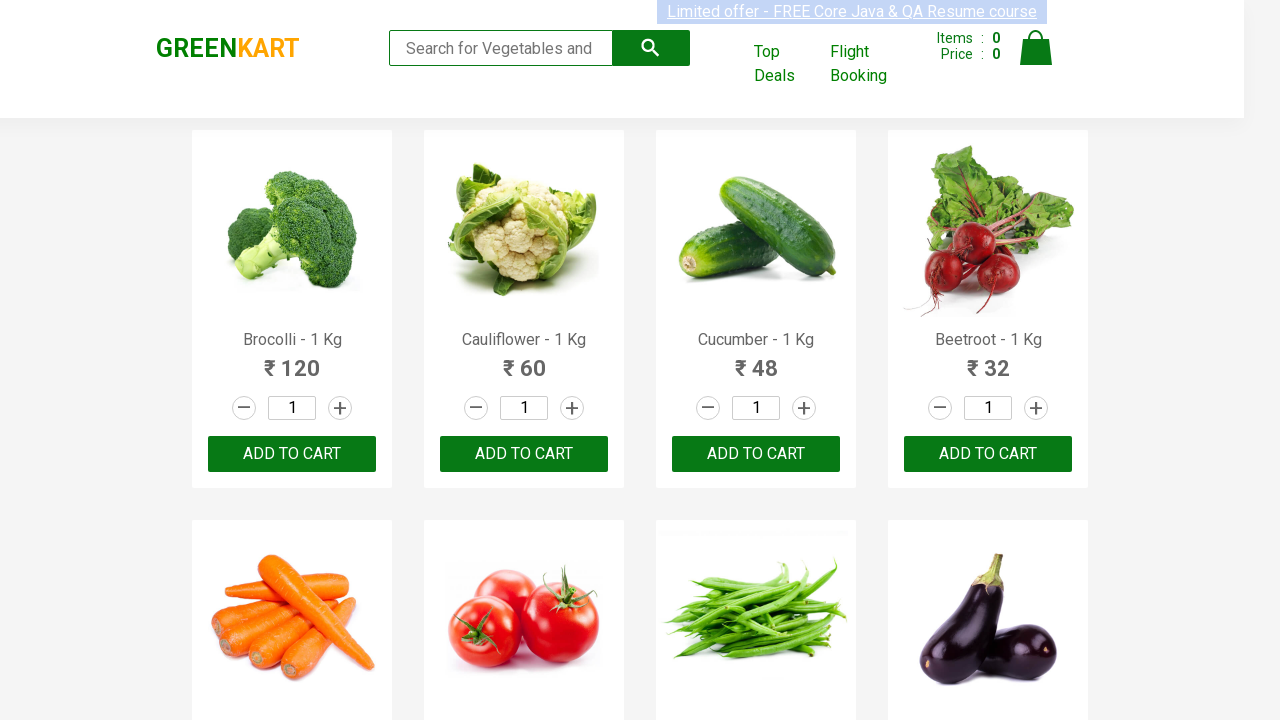

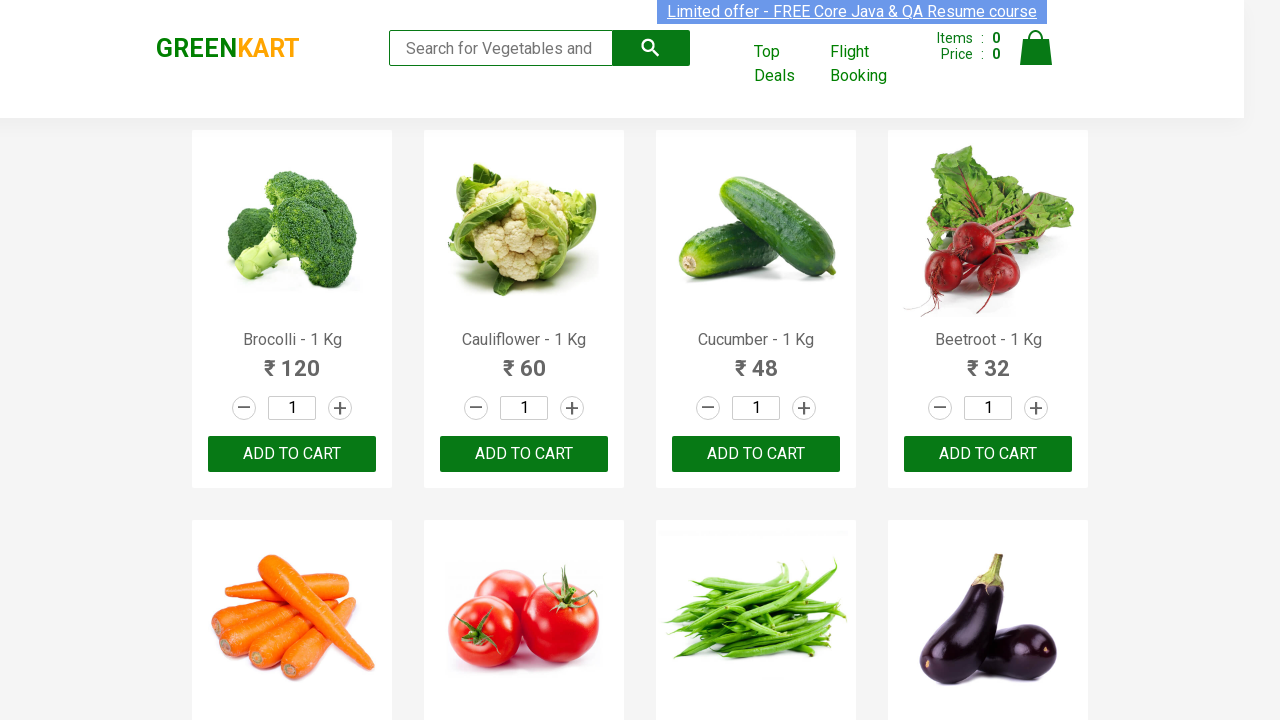